Tests right-click (context click) functionality on demoqa.com by navigating to the Buttons section and performing a right-click action on a button, then verifying the success message appears.

Starting URL: https://demoqa.com/

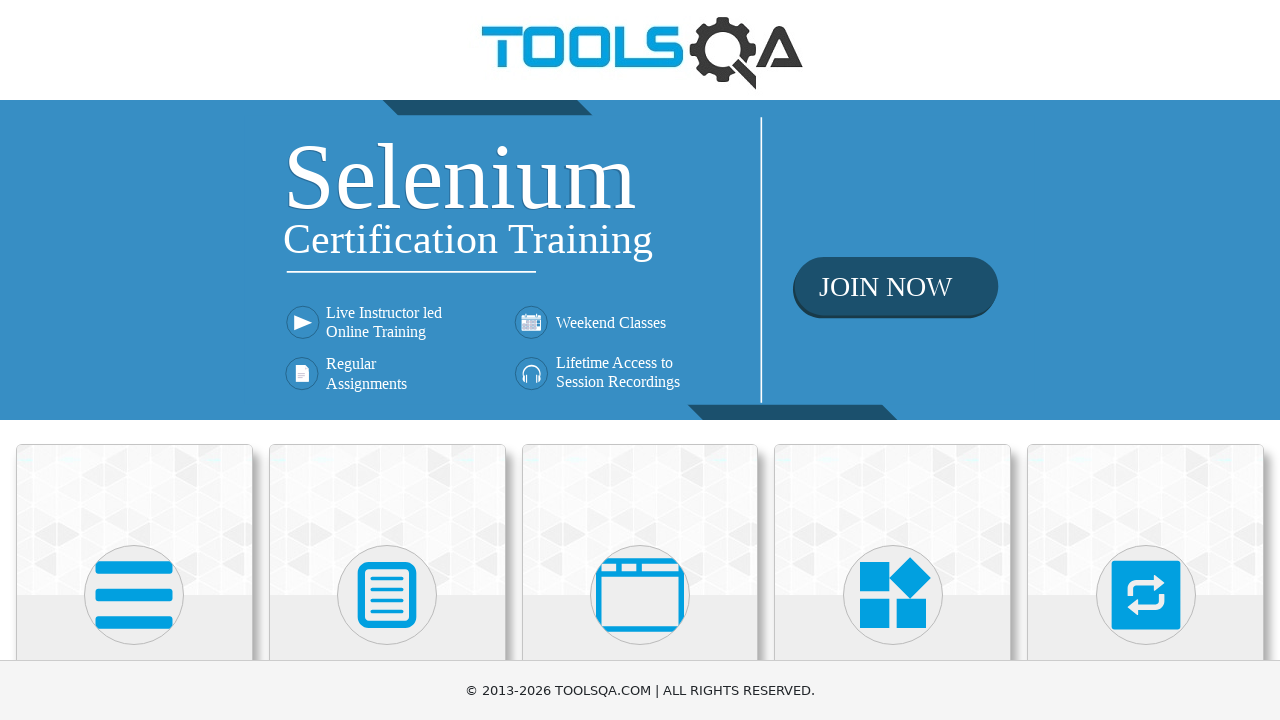

Clicked on Elements card at (134, 360) on xpath=//h5[text()='Elements']
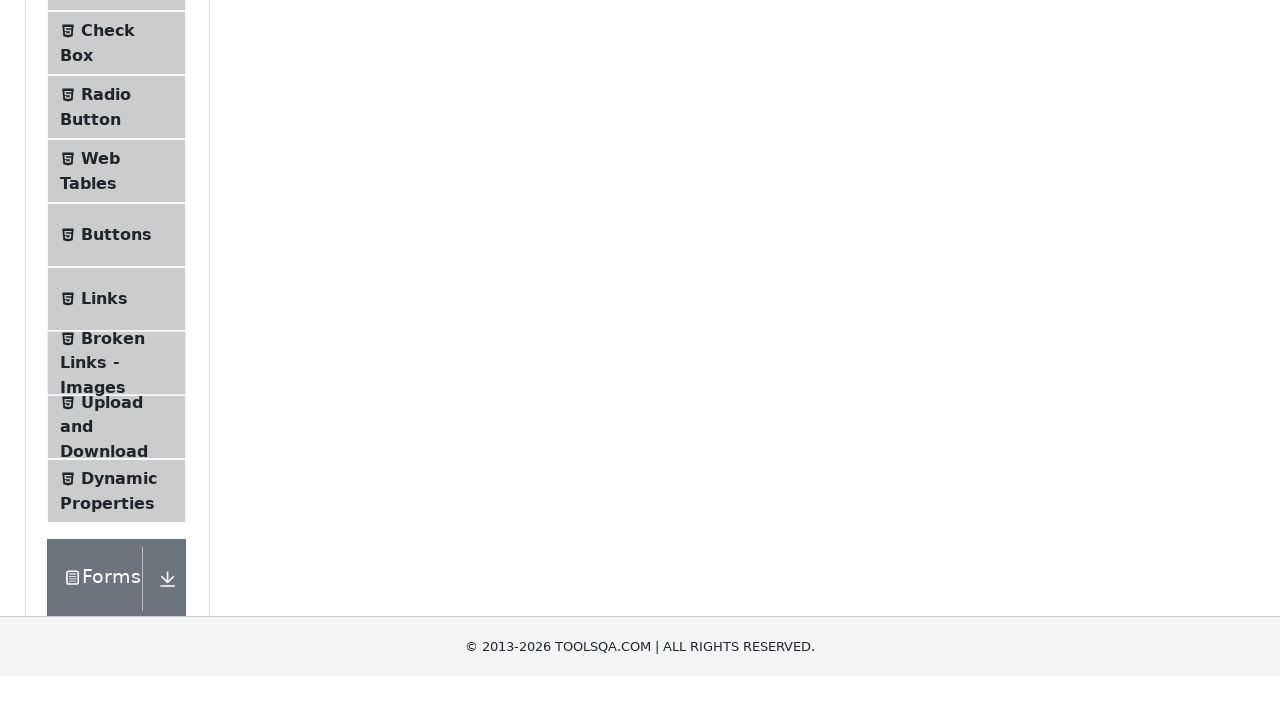

Clicked on Buttons menu item at (116, 517) on xpath=//span[@class='text' and text()='Buttons']
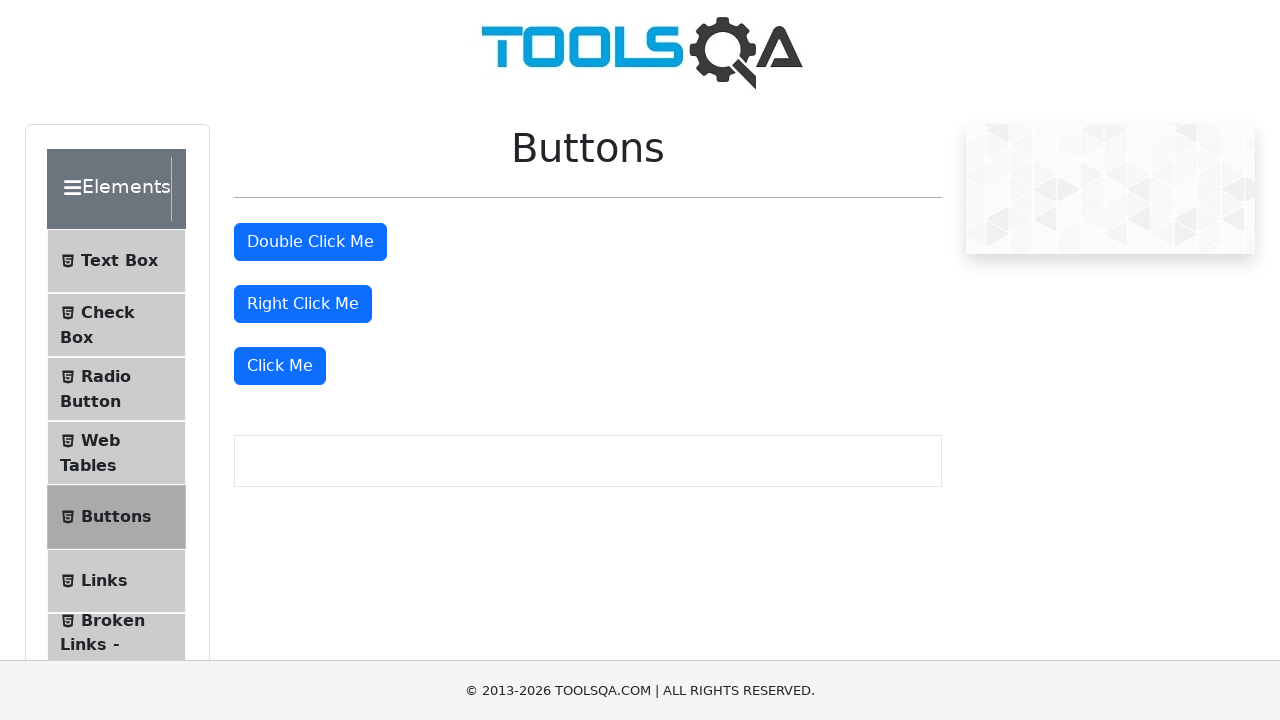

Performed right-click on the button at (303, 304) on #rightClickBtn
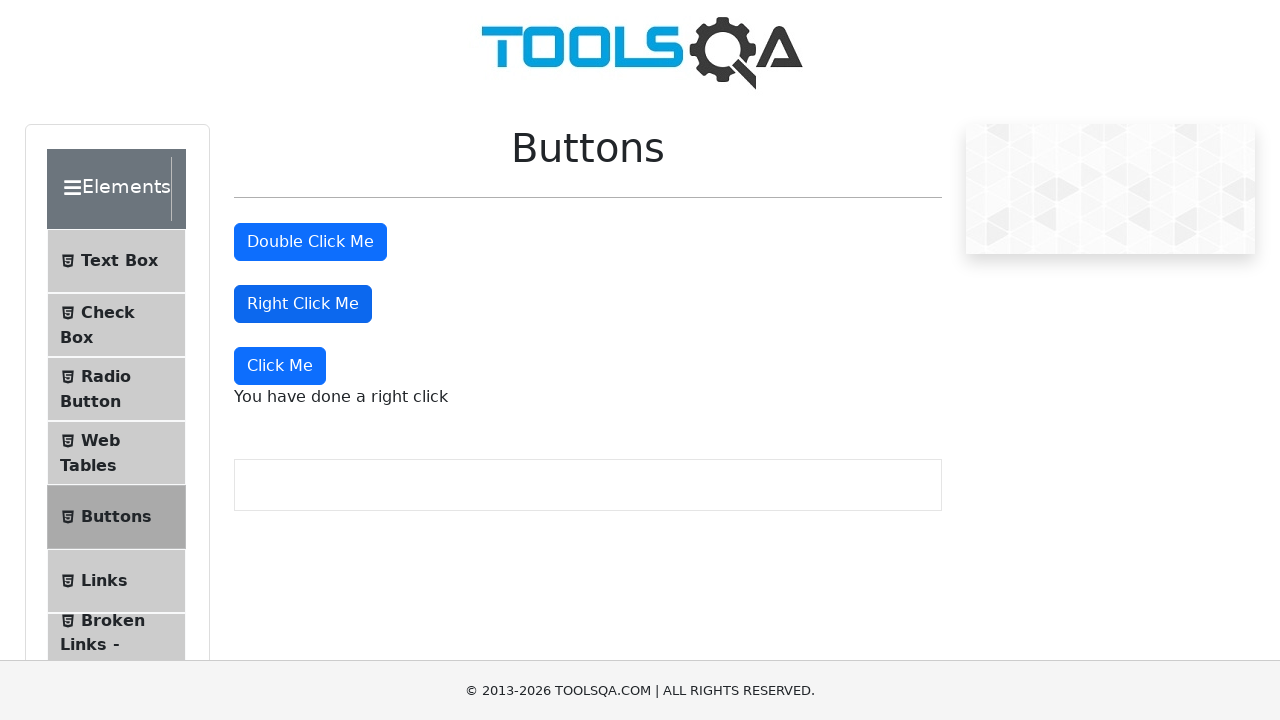

Right-click success message appeared
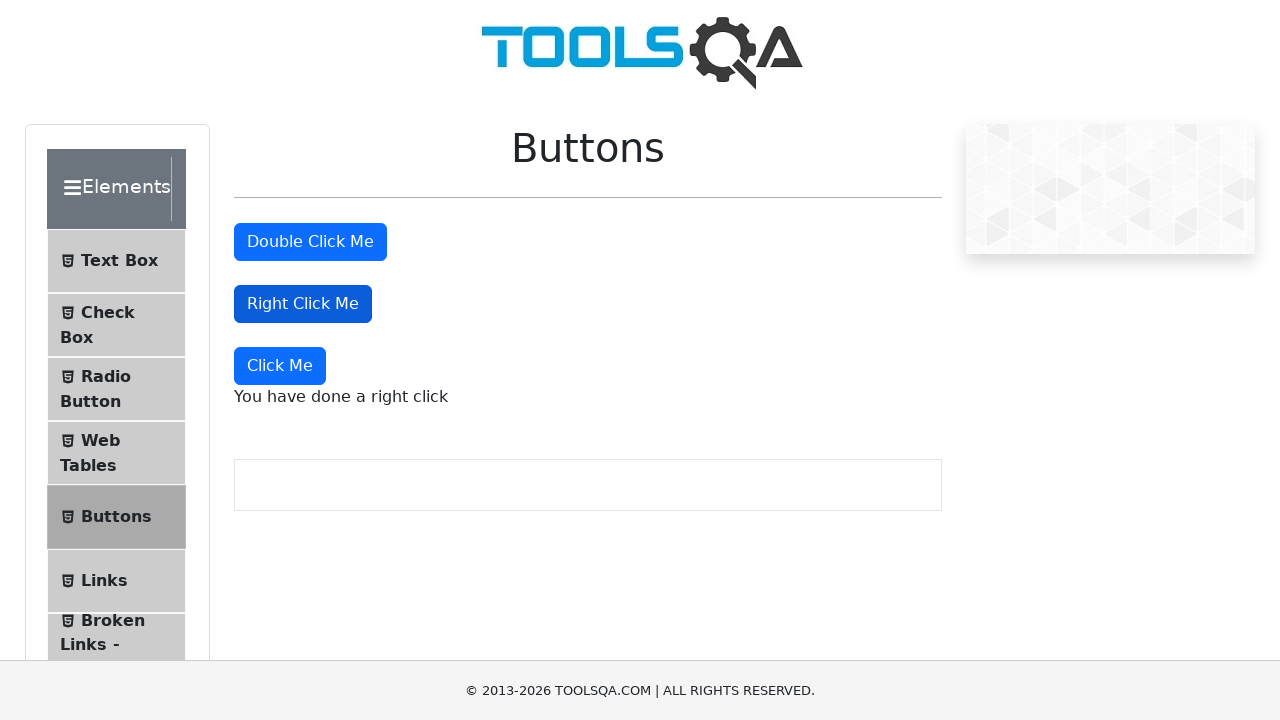

Retrieved right-click success message text
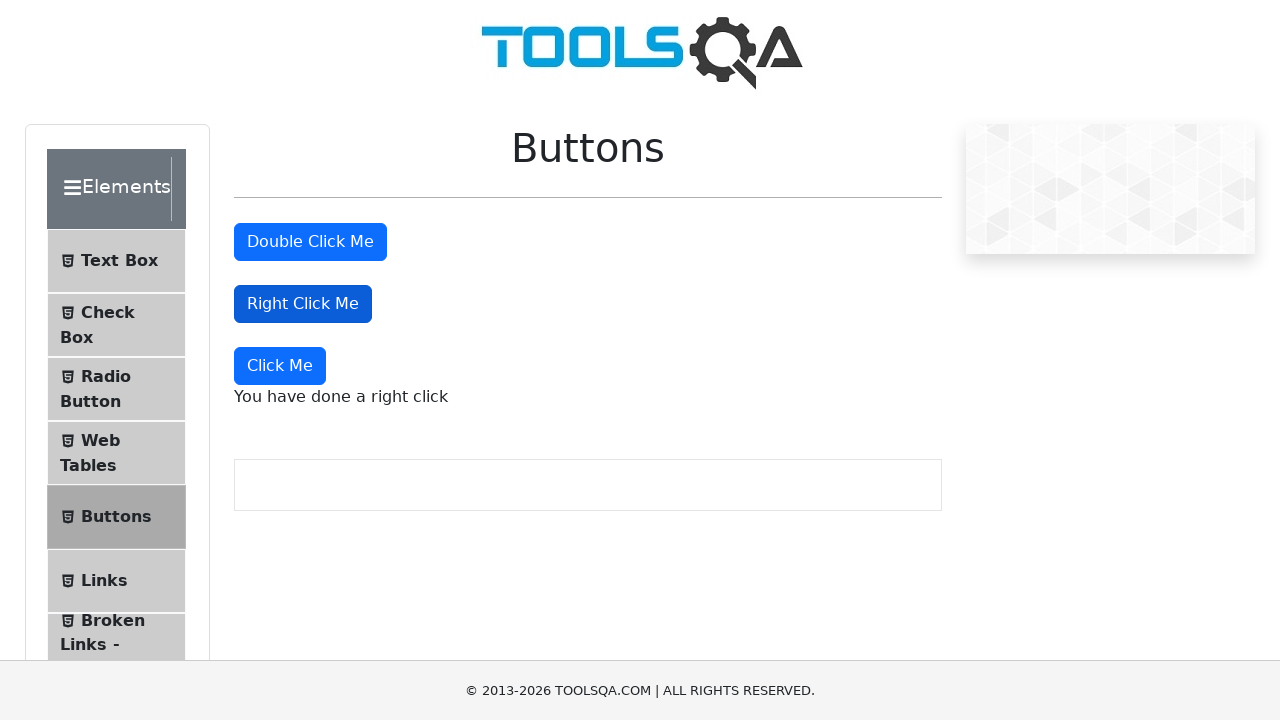

Verified message text equals 'You have done a right click'
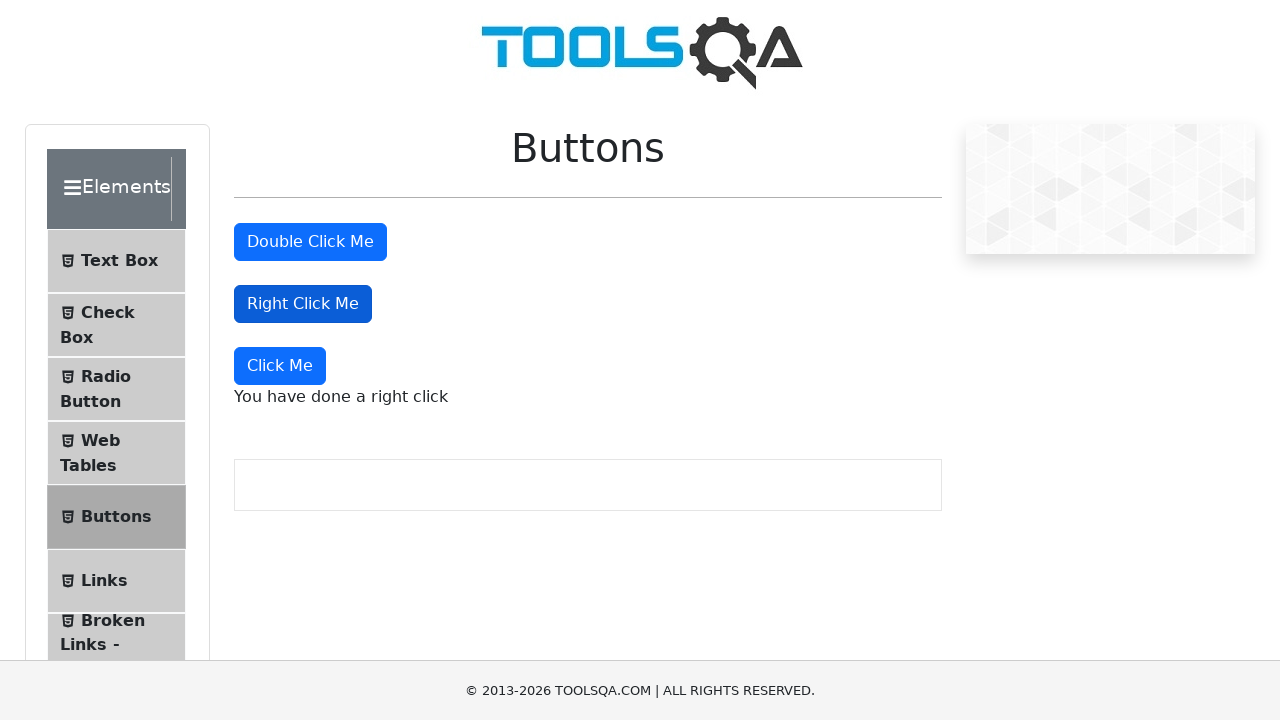

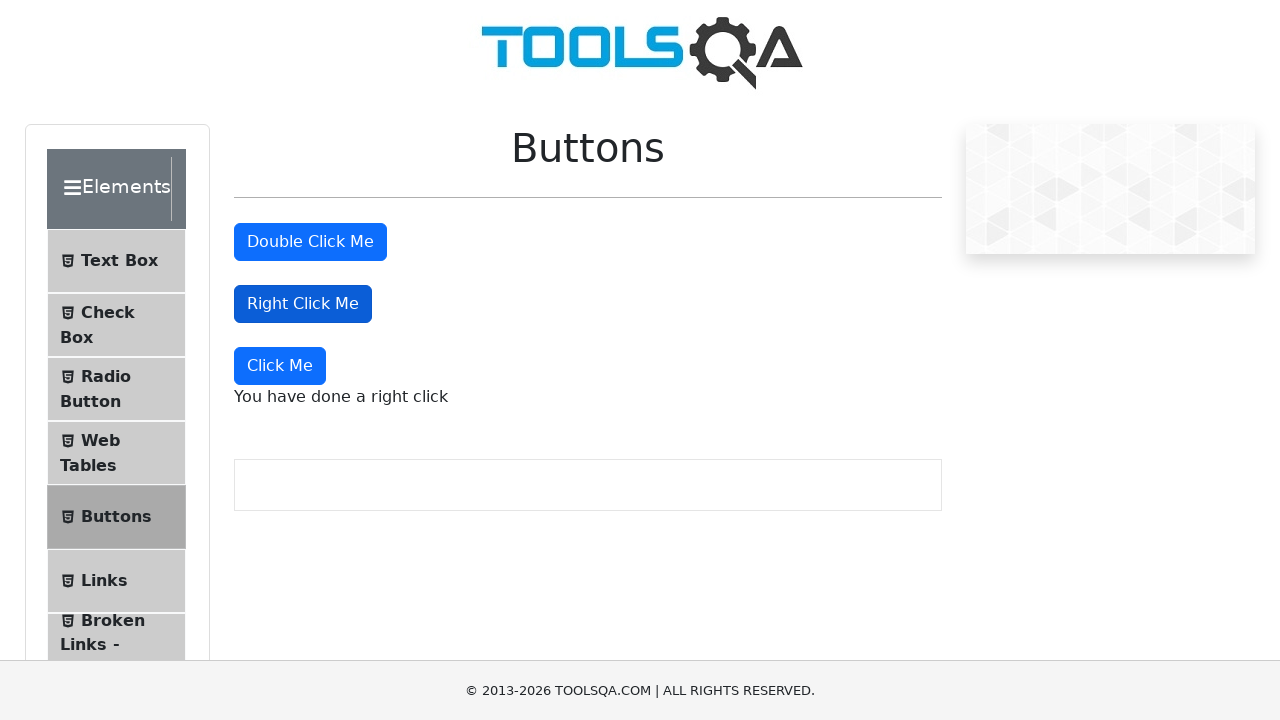